Navigates to Selenium website and clicks on the Documentation link

Starting URL: https://www.selenium.dev/

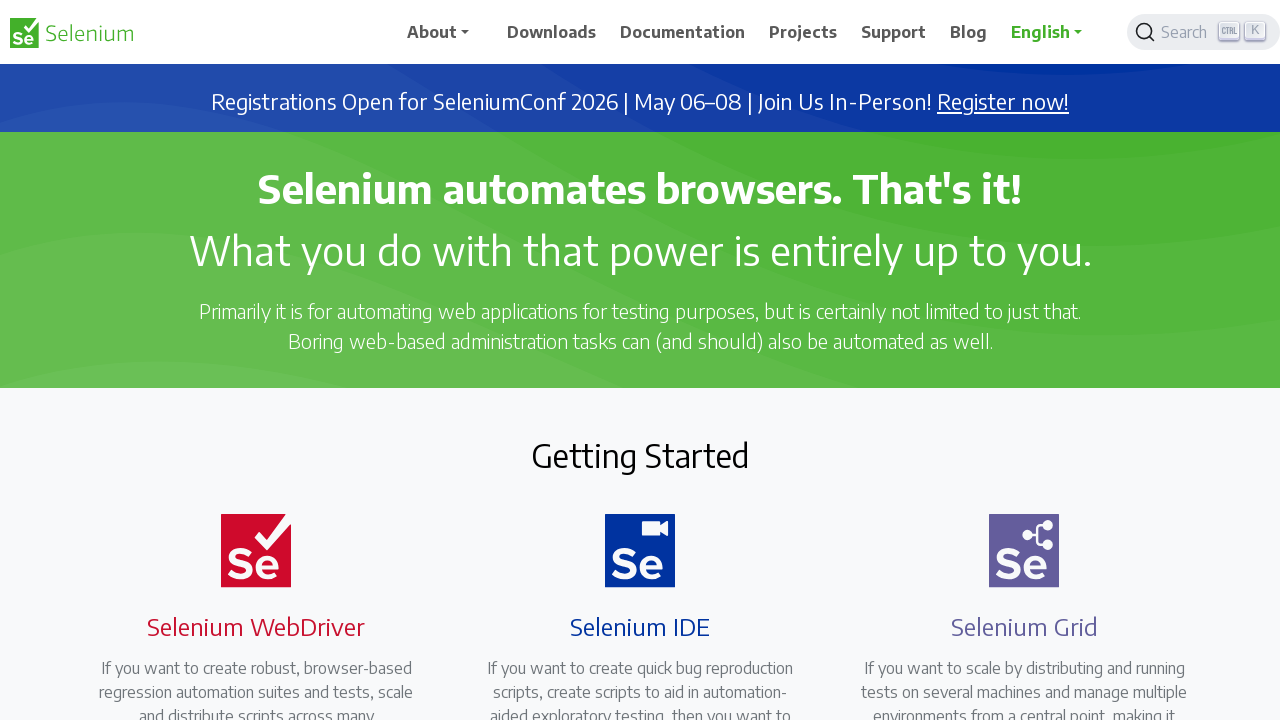

Navigated to Selenium website
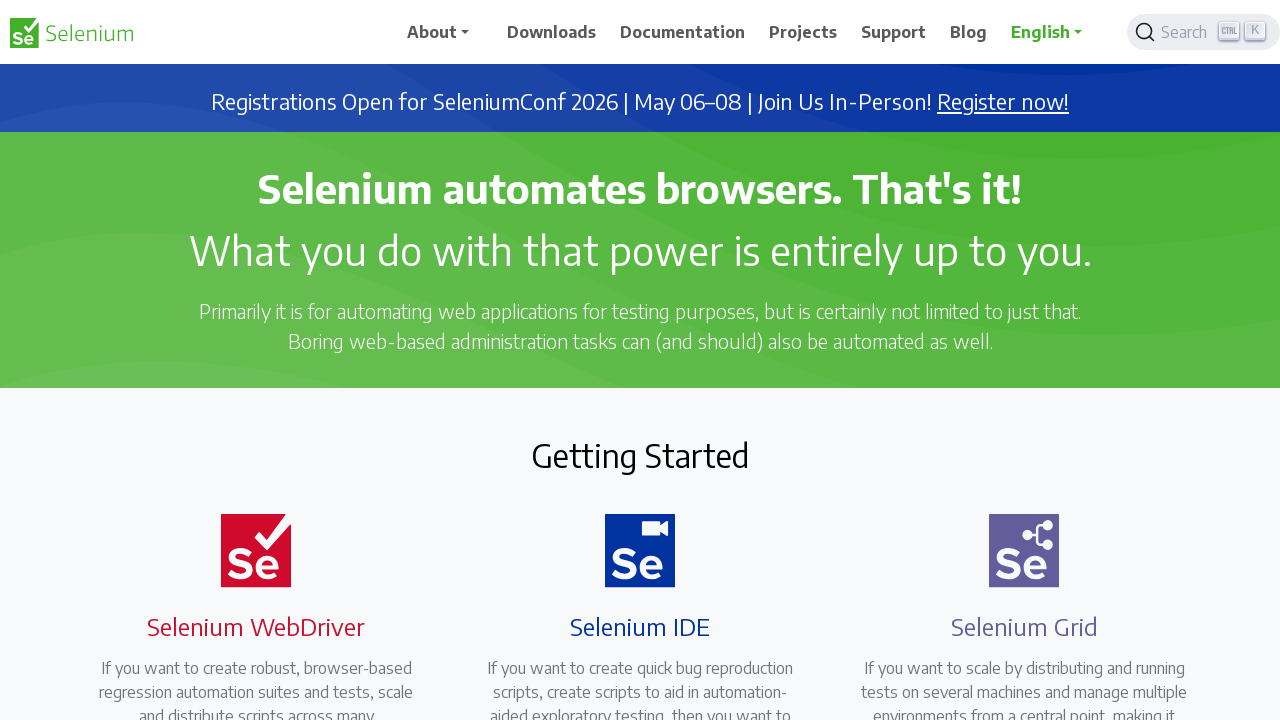

Clicked on the Documentation link at (683, 32) on xpath=//span[text()='Documentation']
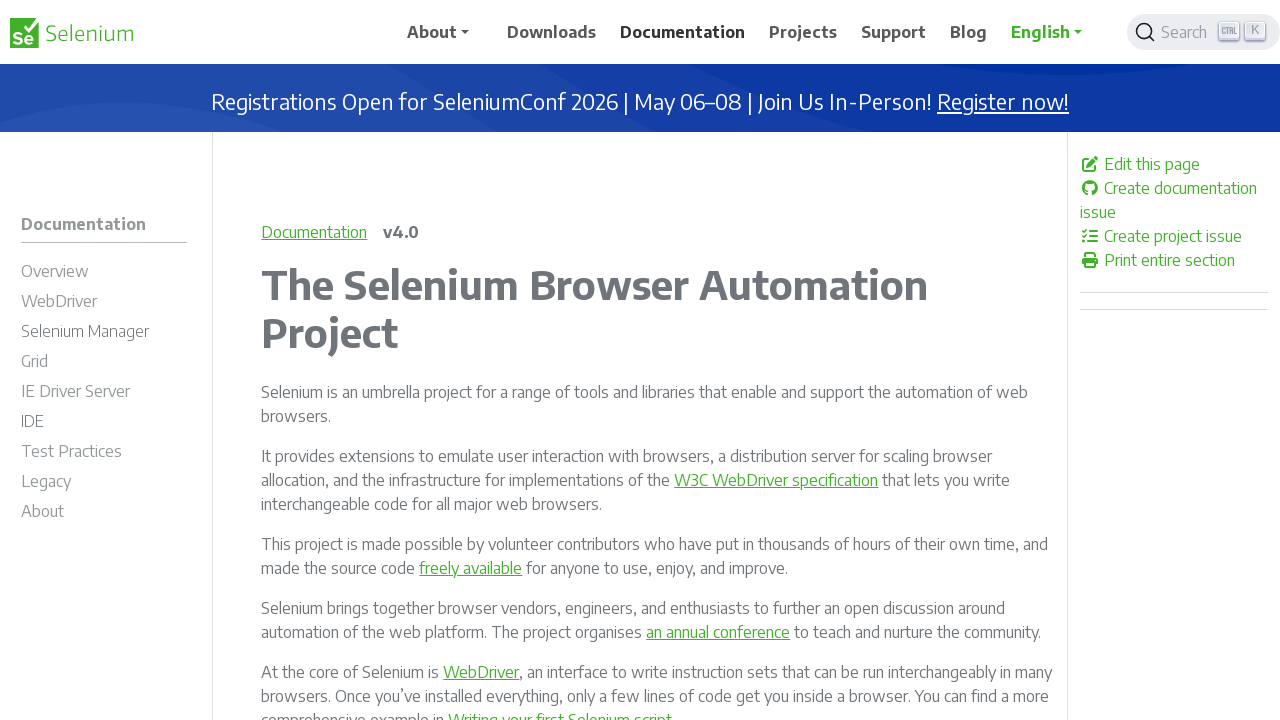

Documentation page loaded successfully
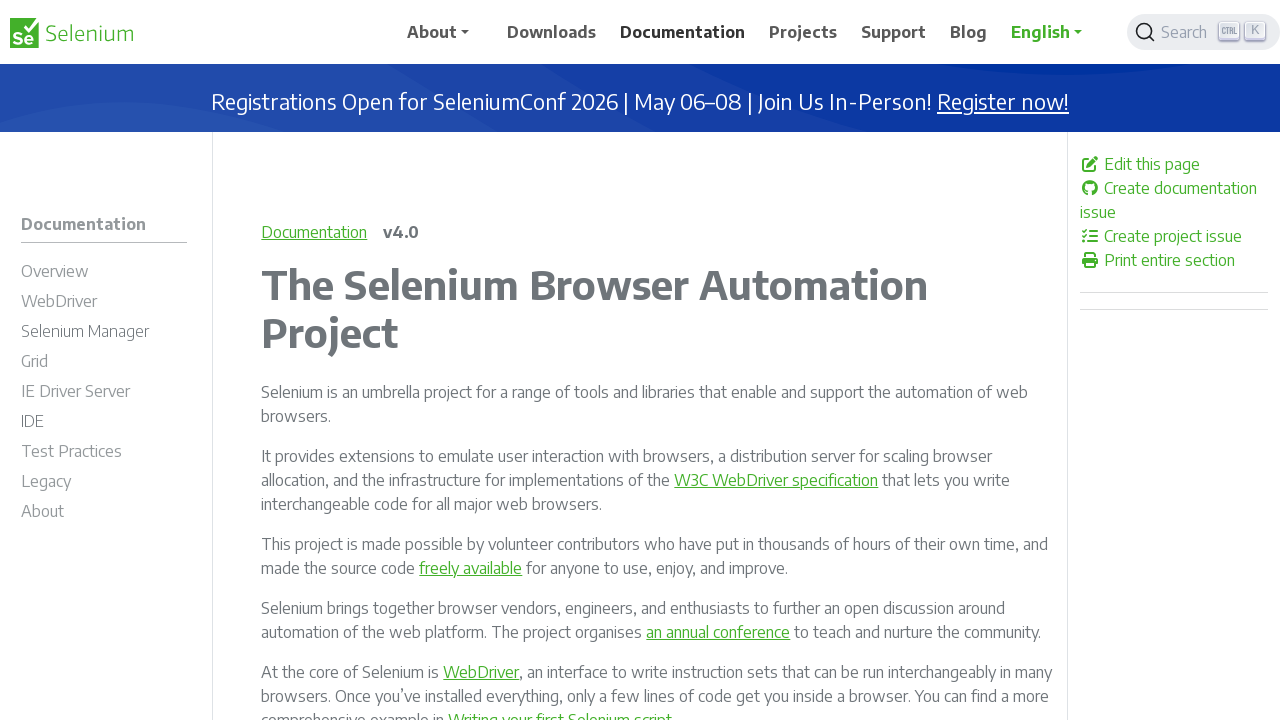

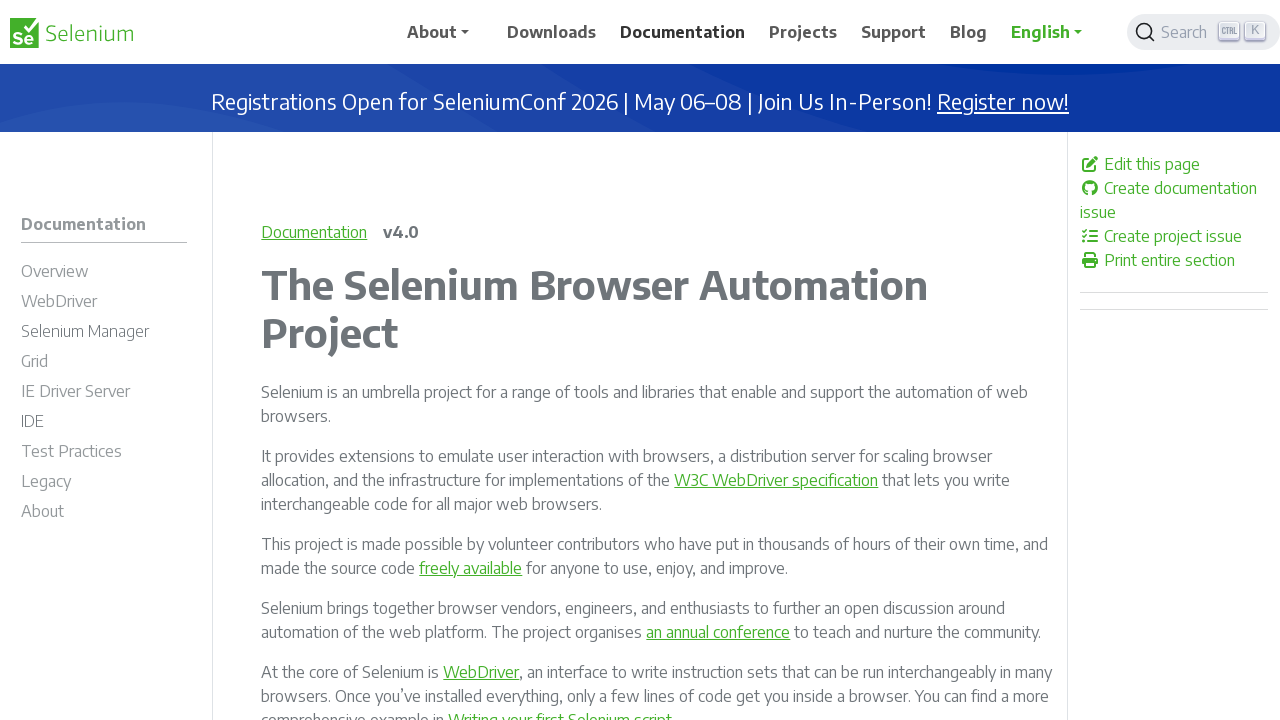